Opens the Rahul Shetty Academy Selenium Practice page to verify the page loads successfully

Starting URL: https://rahulshettyacademy.com/seleniumPractise/#/

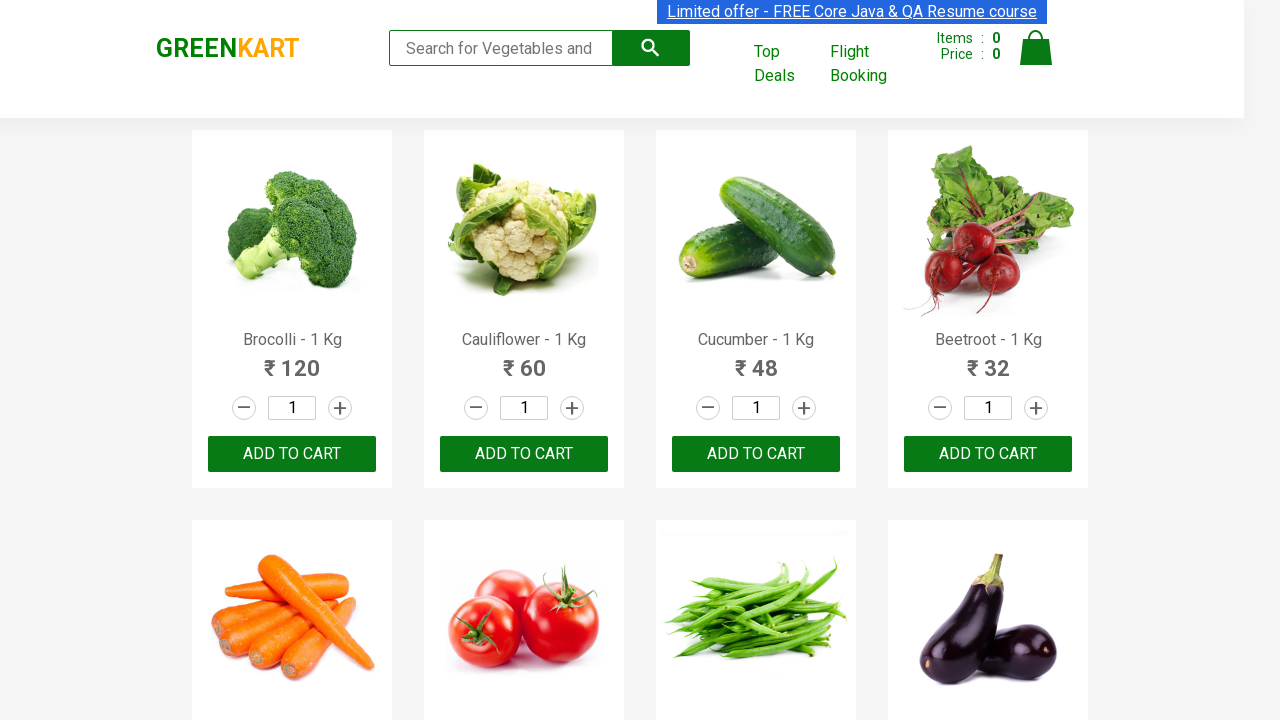

Waited for page DOM content to load
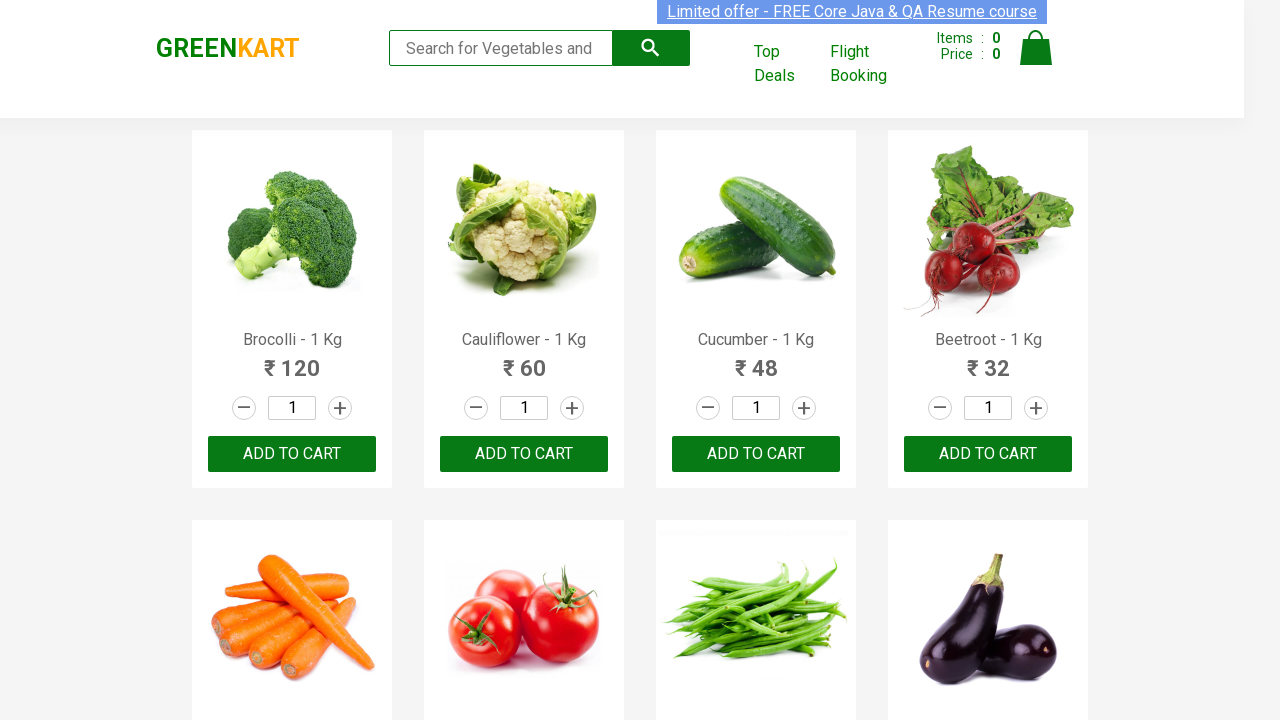

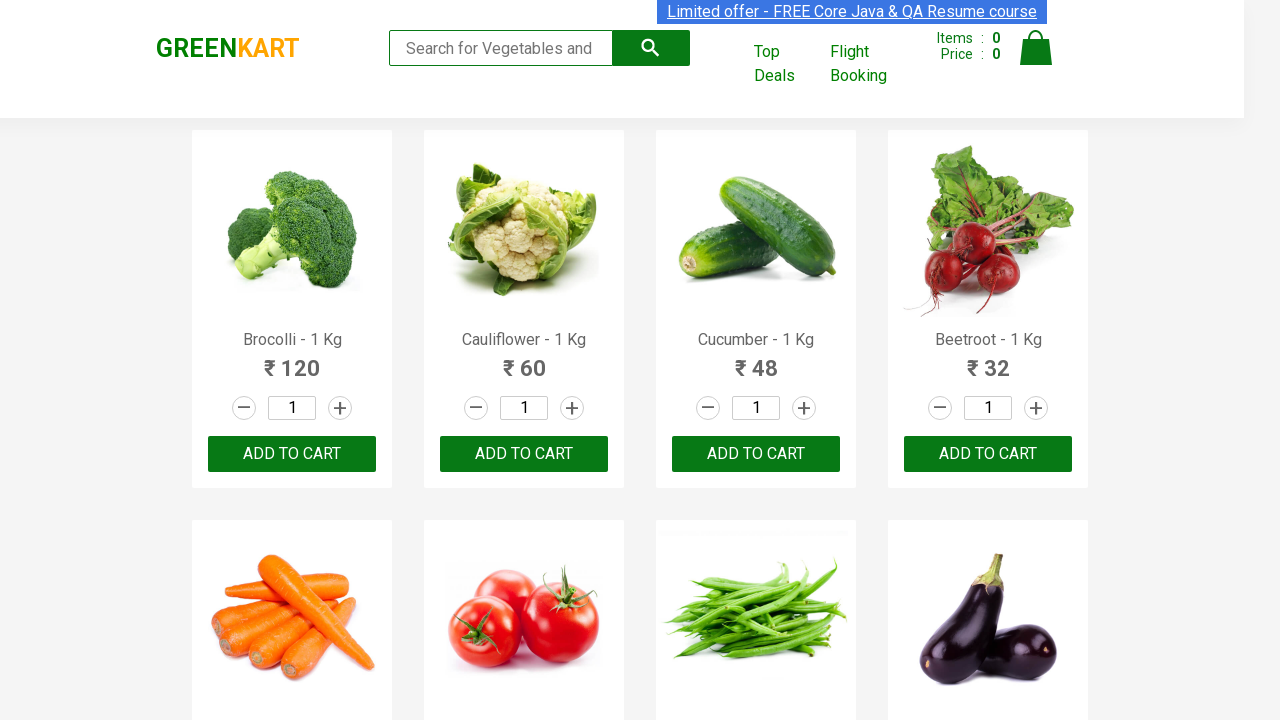